Verifies that pressing Enter key on a checkbox does not check it

Starting URL: https://testautomationpractice.blogspot.com/

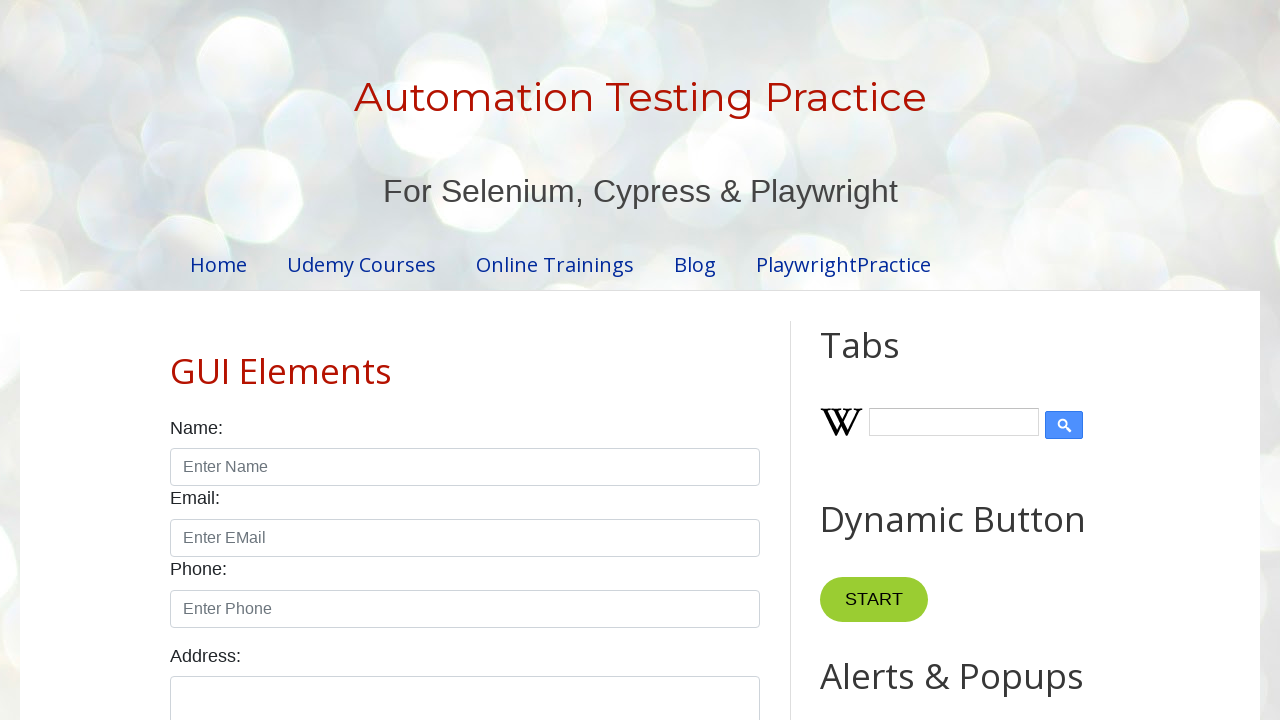

Pressed Enter key on Wednesday checkbox on #wednesday
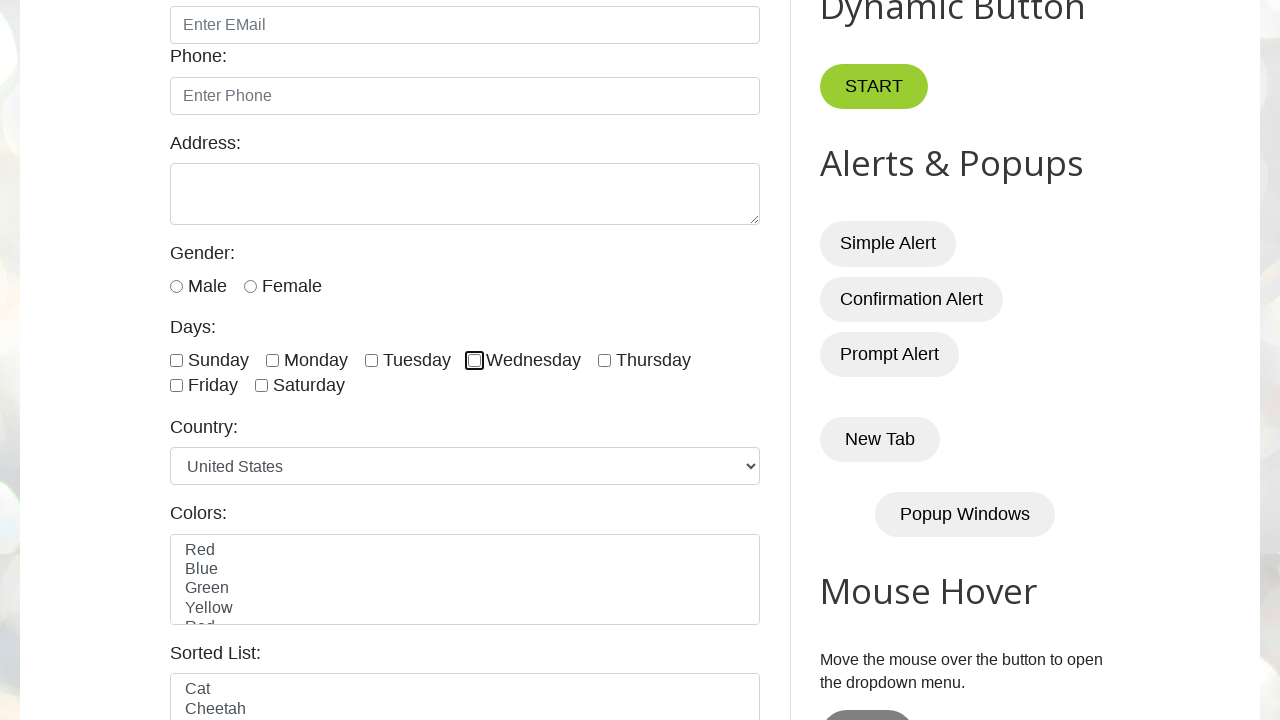

Verified that Wednesday checkbox is not checked after pressing Enter
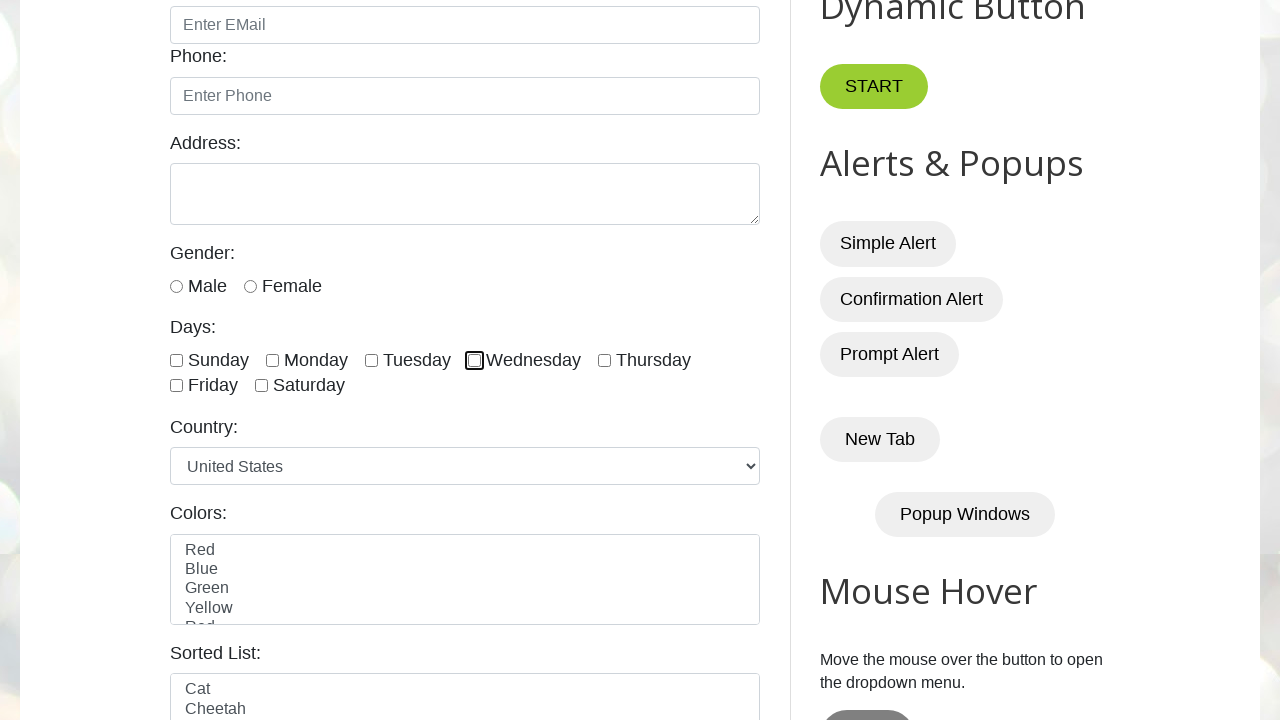

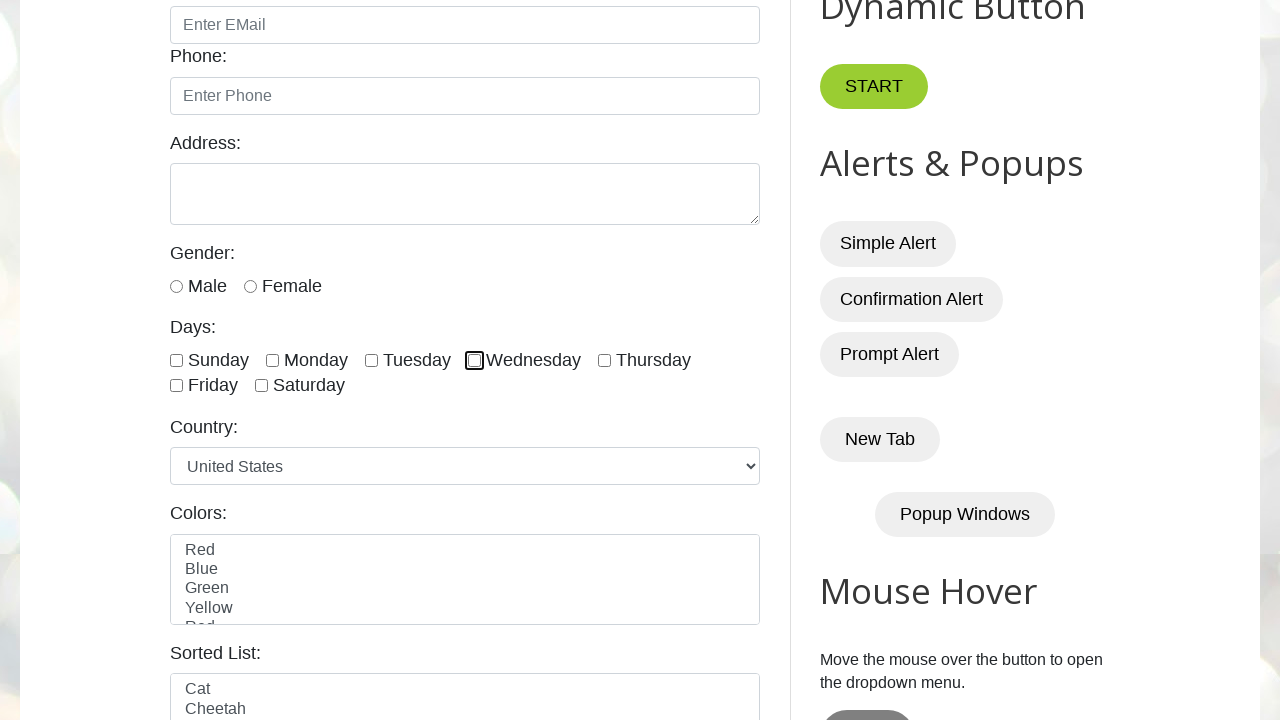